Tests that the Sign Up link is present in the navbar.

Starting URL: https://is-218-project.vercel.app/

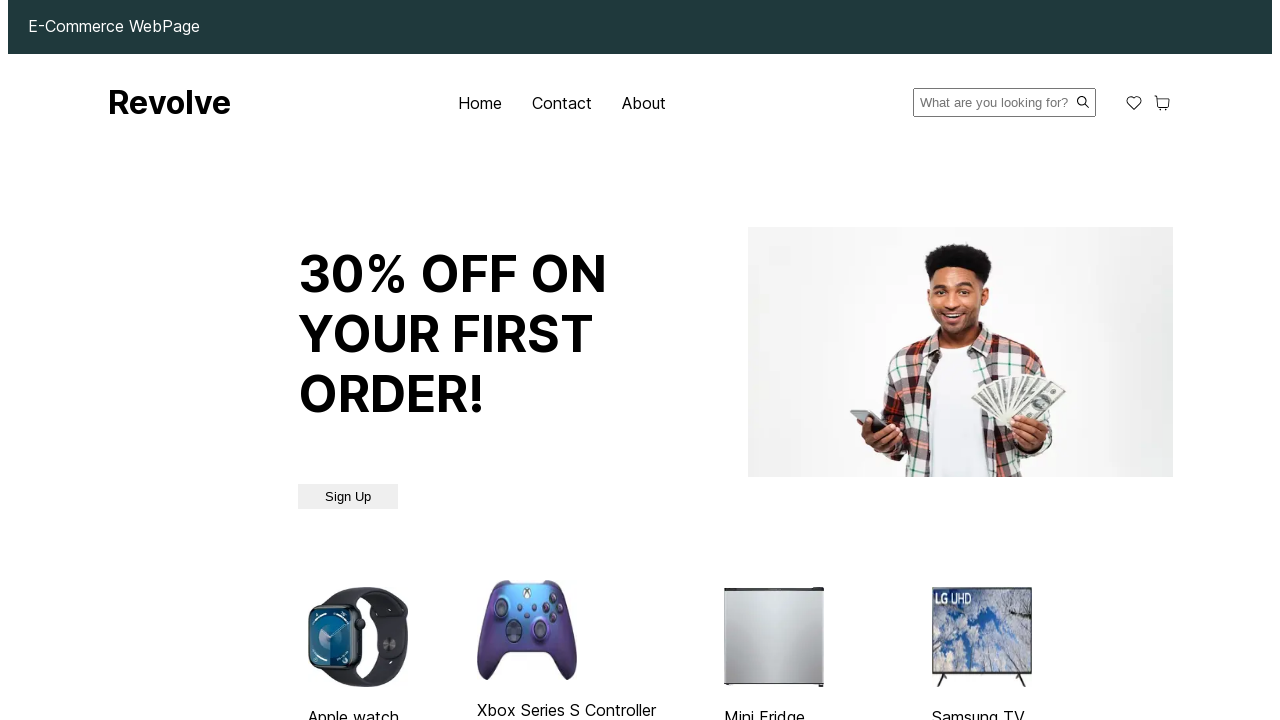

Clicked Sign Up link in navbar at (348, 497) on internal:text="Sign Up"i
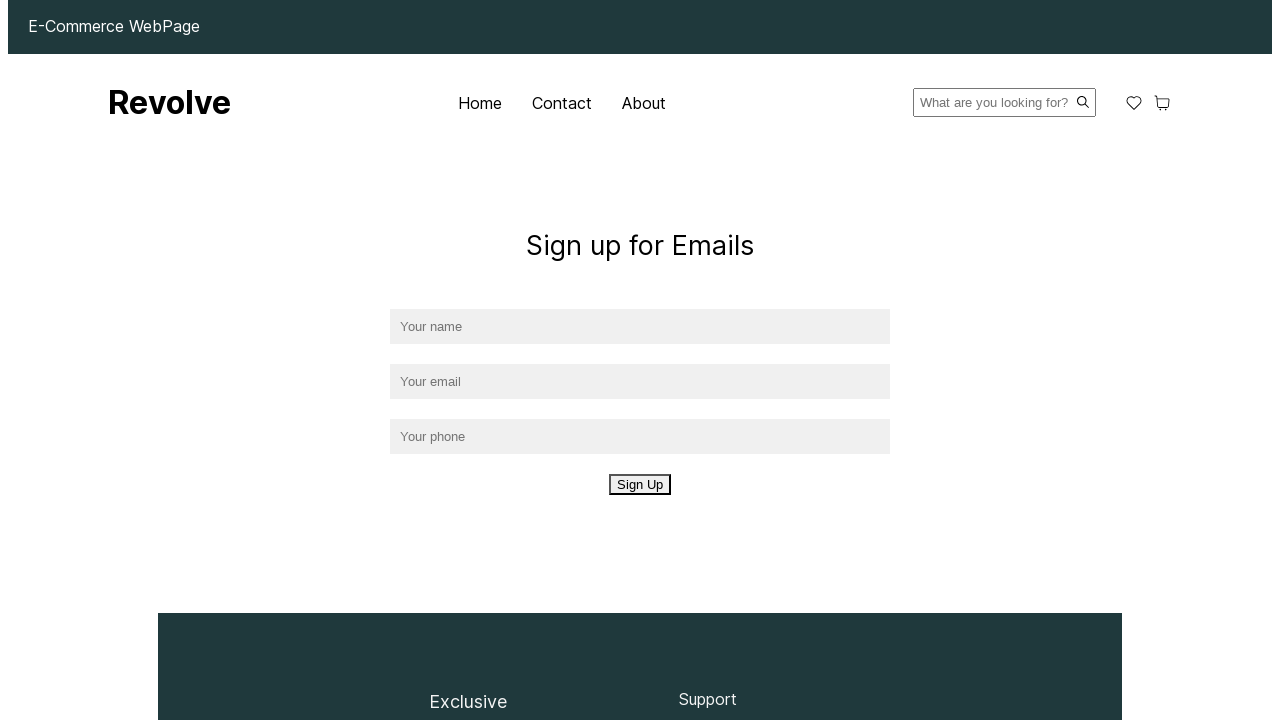

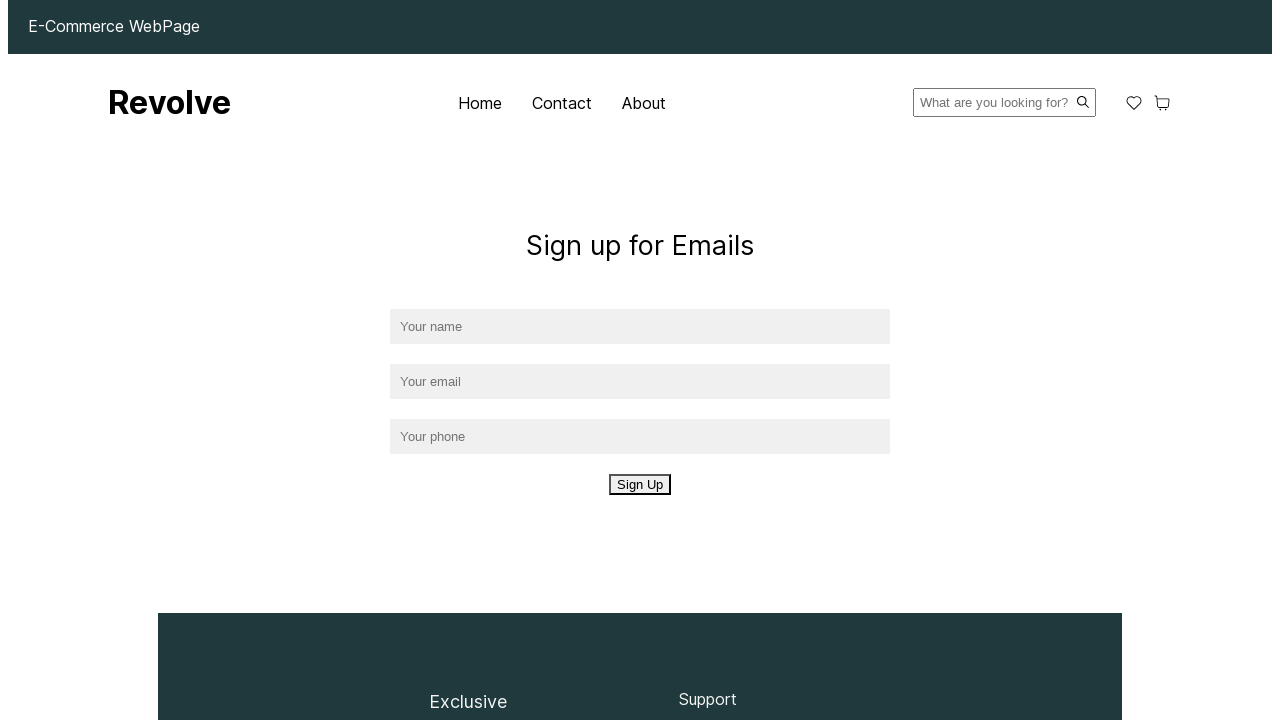